Tests adding todo items to the list by filling the input field and pressing Enter, then verifying the items appear in the list.

Starting URL: https://demo.playwright.dev/todomvc

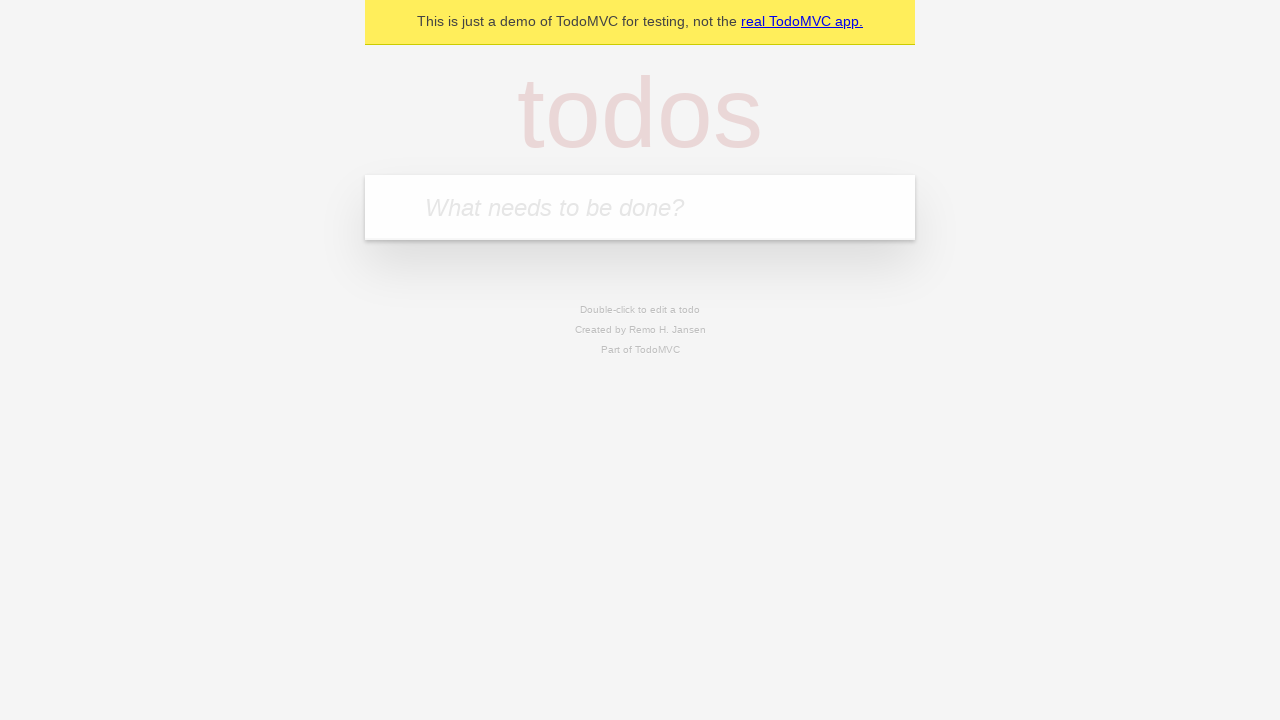

Located the todo input field with placeholder 'What needs to be done?'
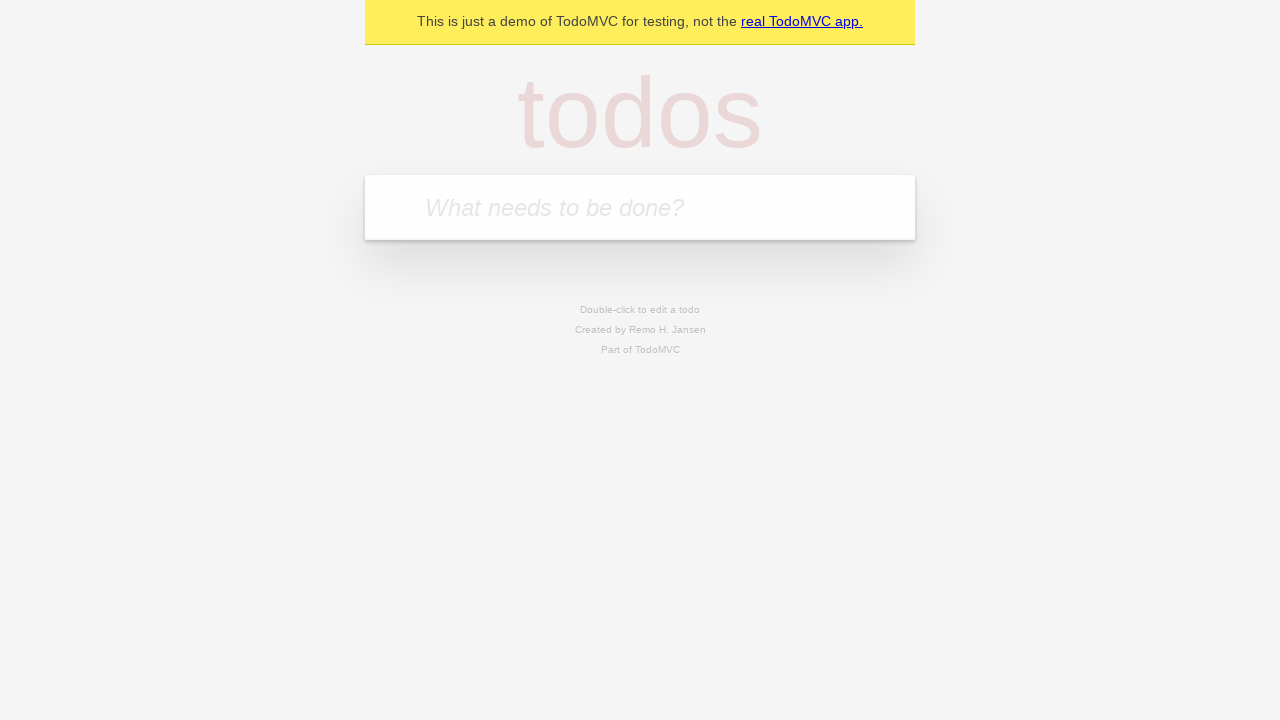

Filled todo input with 'buy some cheese' on internal:attr=[placeholder="What needs to be done?"i]
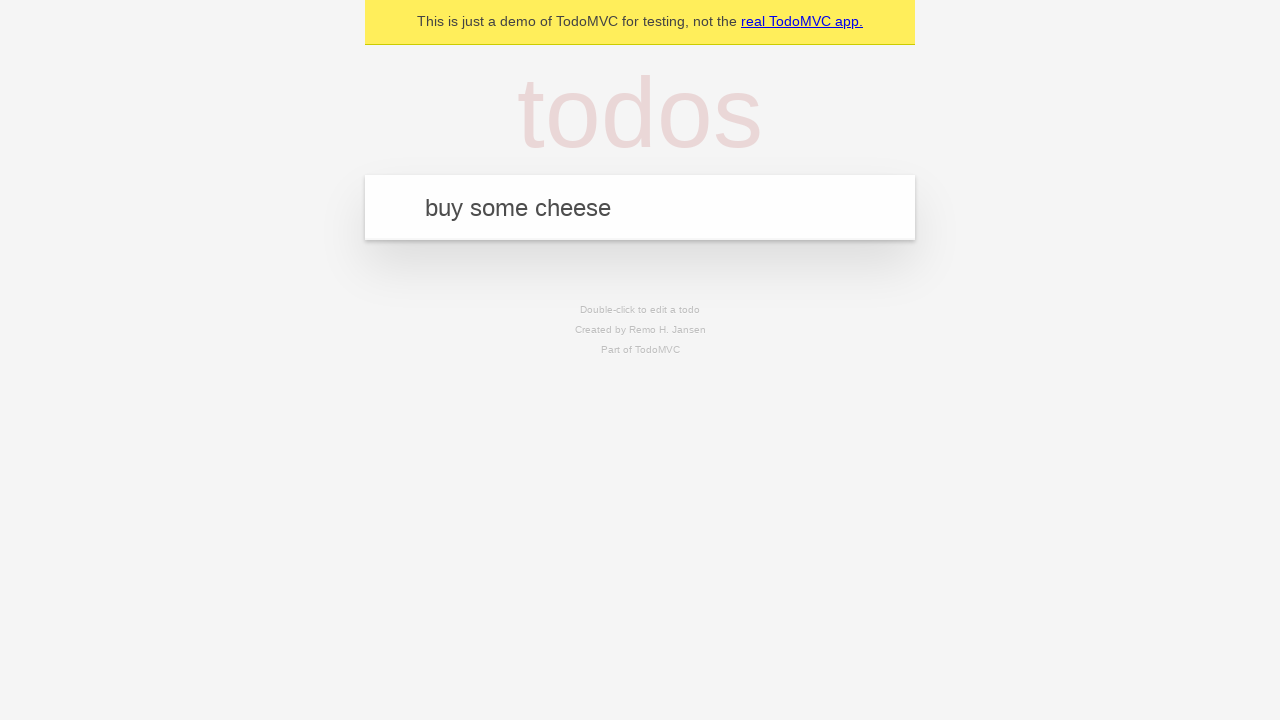

Pressed Enter to add first todo item on internal:attr=[placeholder="What needs to be done?"i]
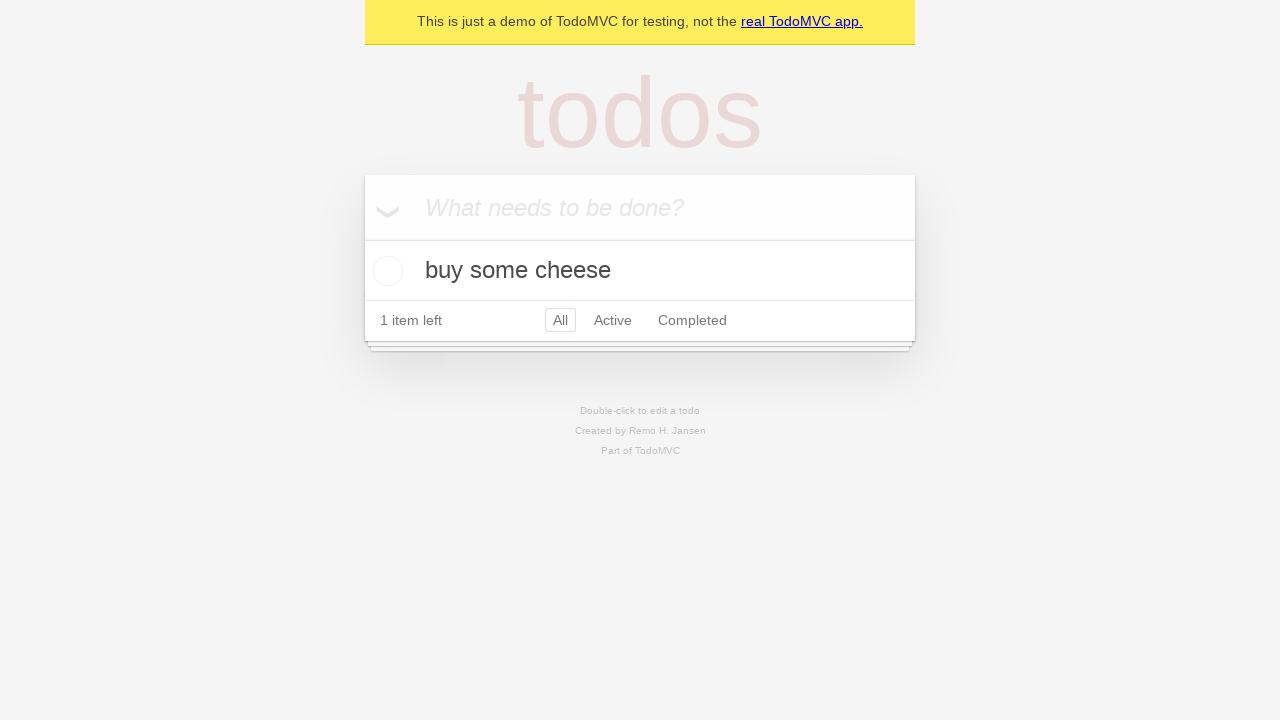

First todo item appeared in the list
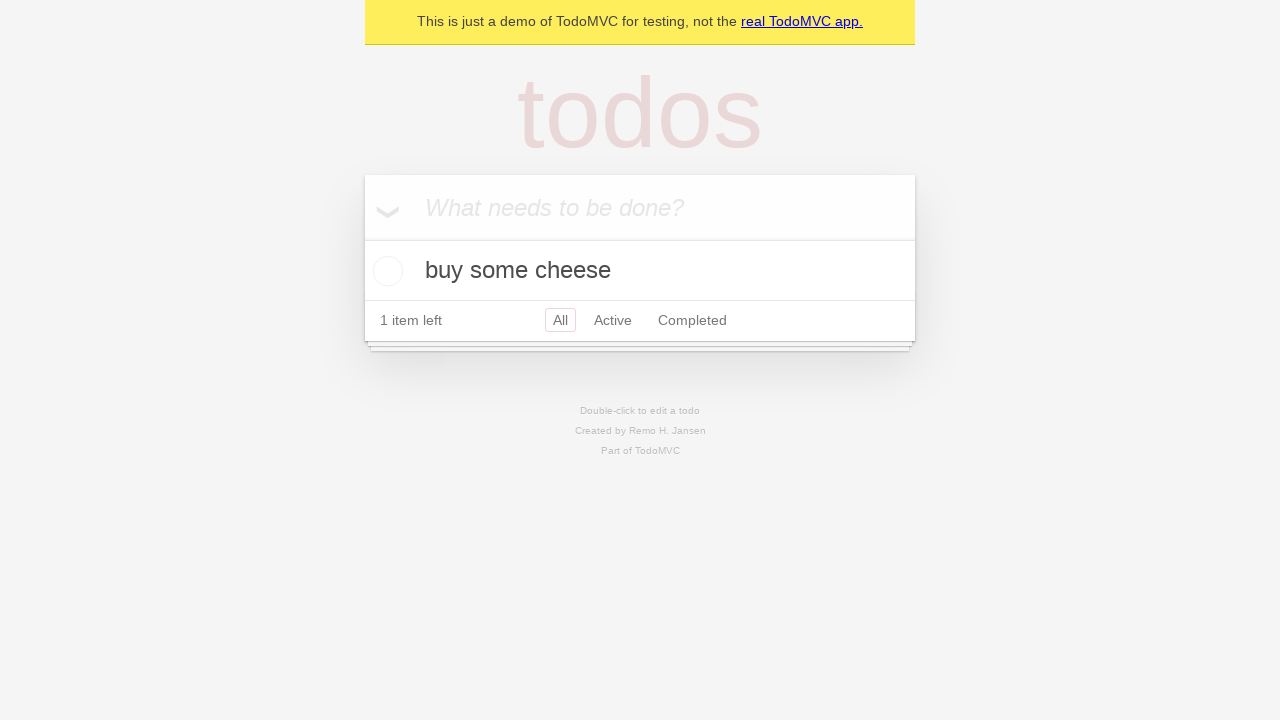

Filled todo input with 'feed the cat' on internal:attr=[placeholder="What needs to be done?"i]
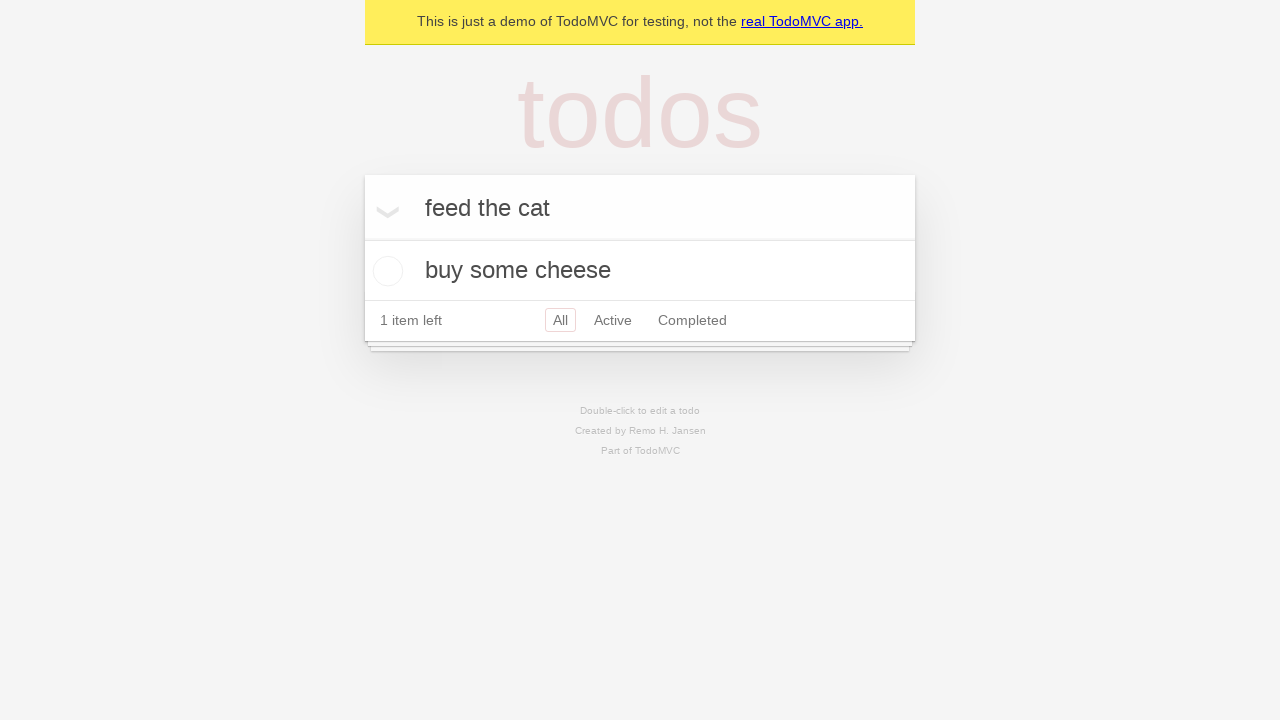

Pressed Enter to add second todo item on internal:attr=[placeholder="What needs to be done?"i]
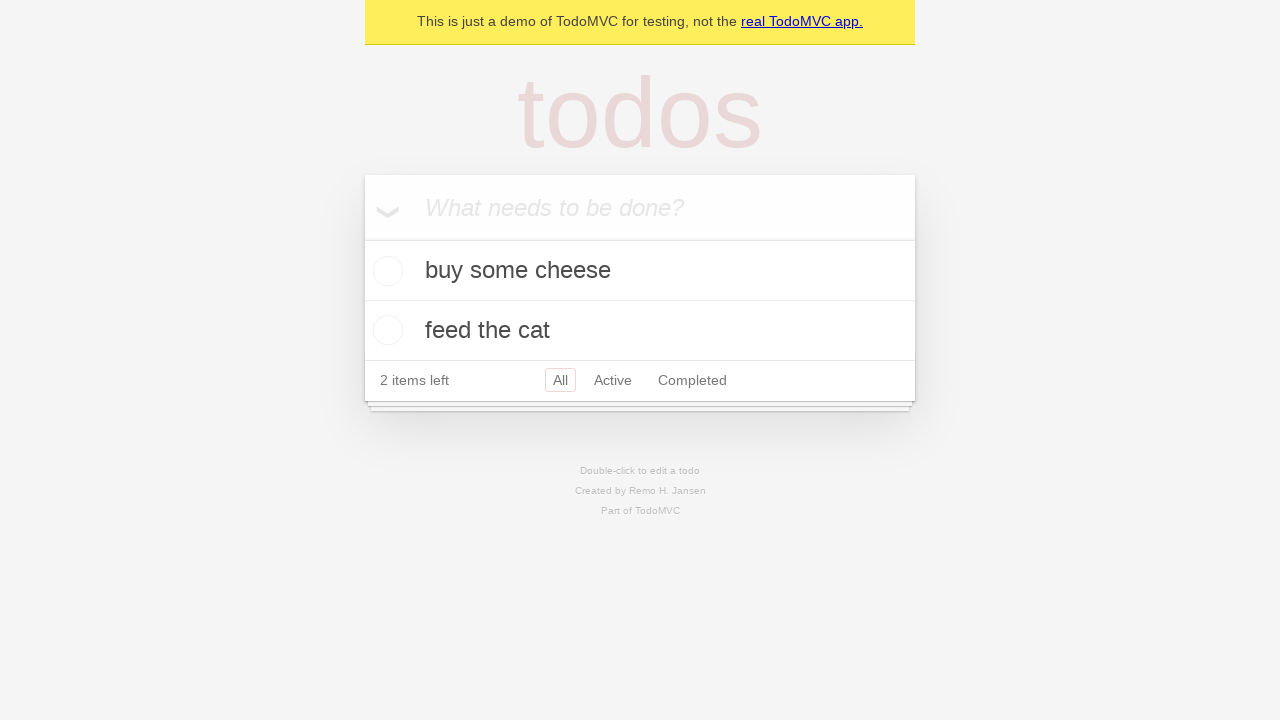

Second todo item appeared in the list, both items now visible
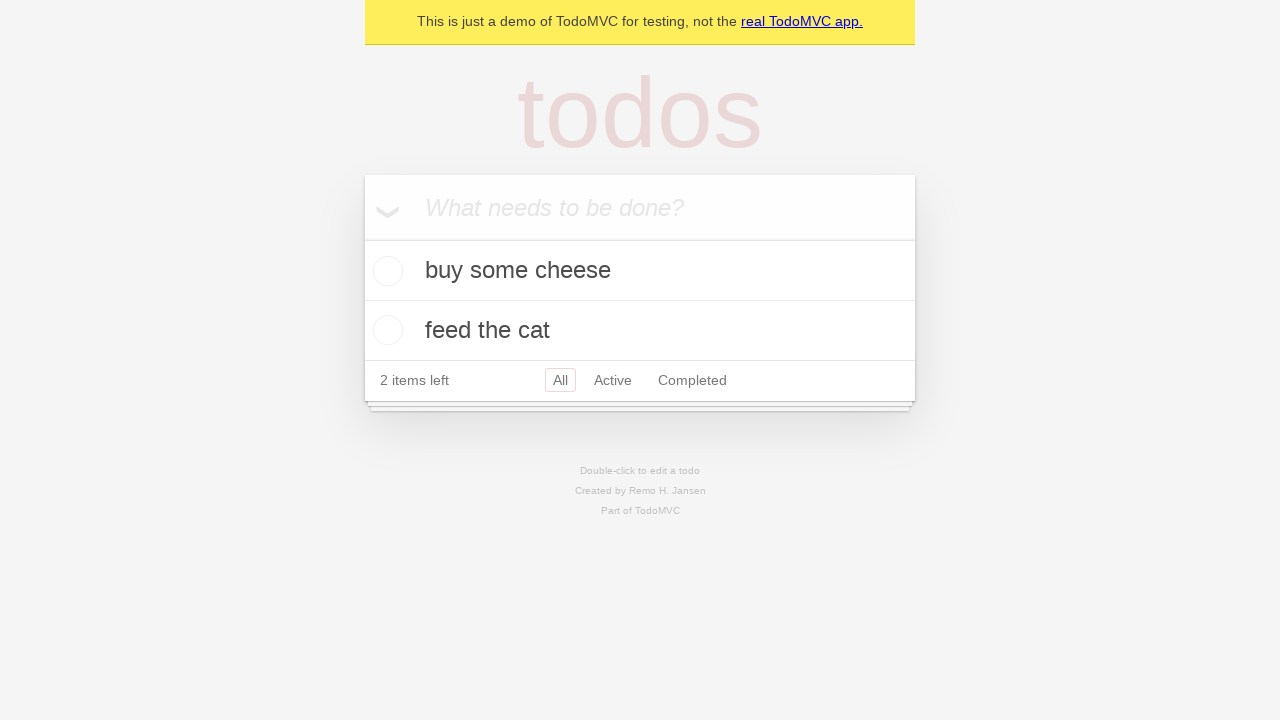

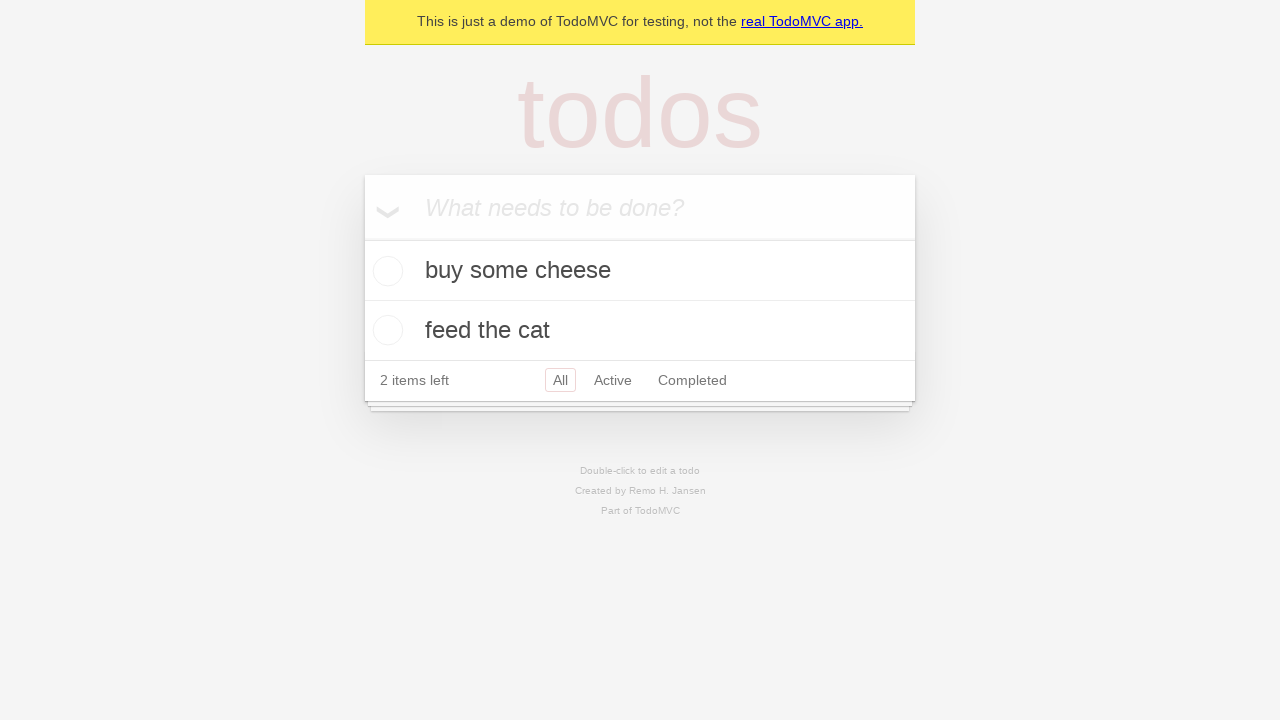